Tests handling a prompt alert dialog by clicking a button, accepting the dialog with custom text input

Starting URL: https://letcode.in/alert

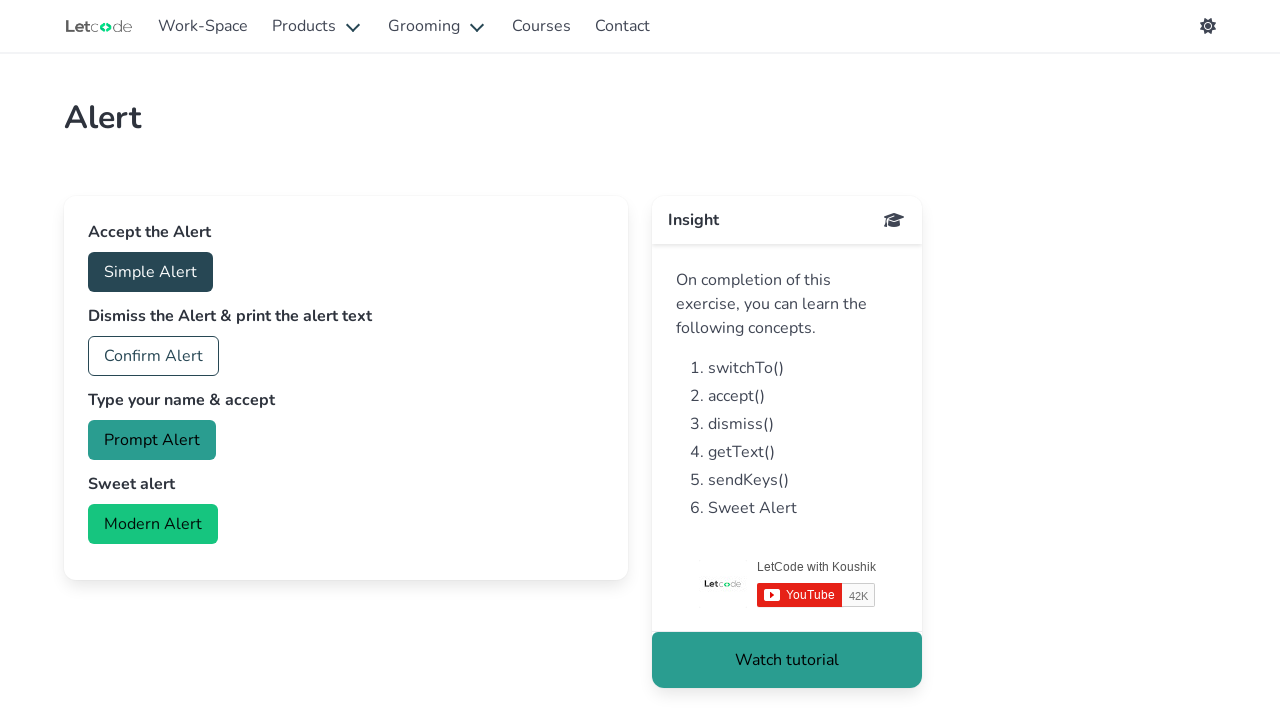

Set up dialog handler for prompt alert
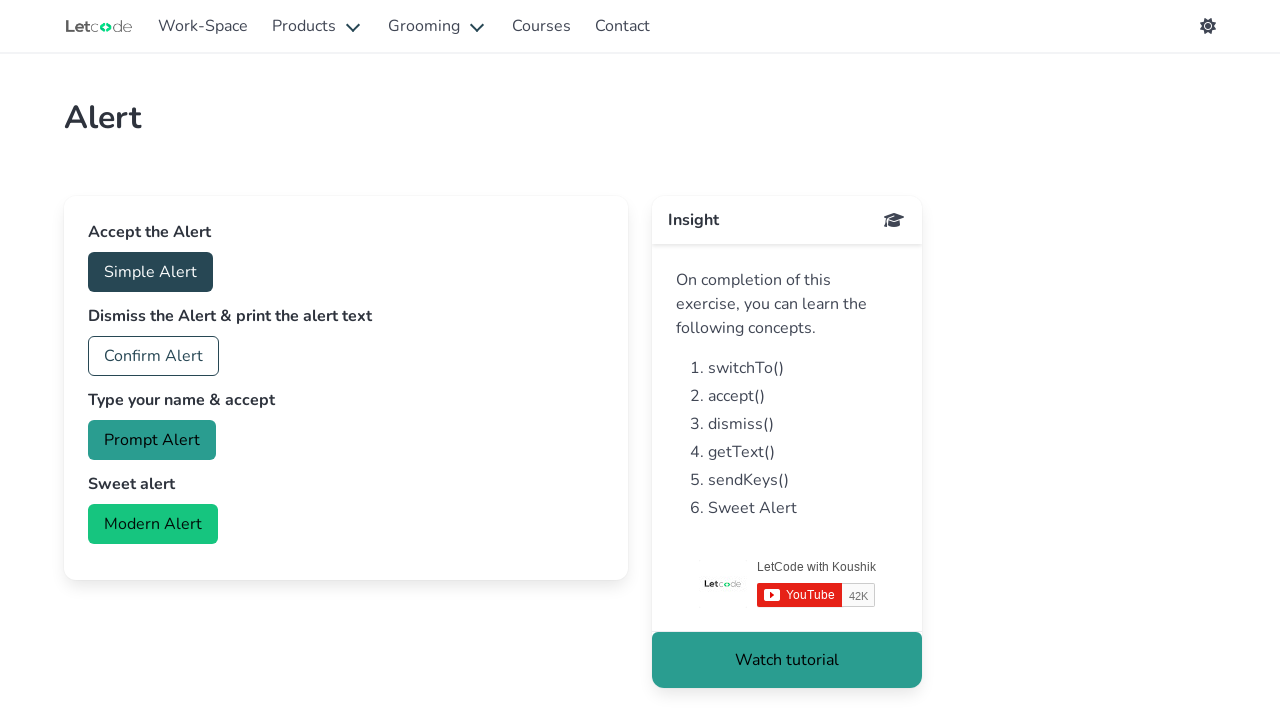

Clicked prompt alert button at (152, 440) on #prompt
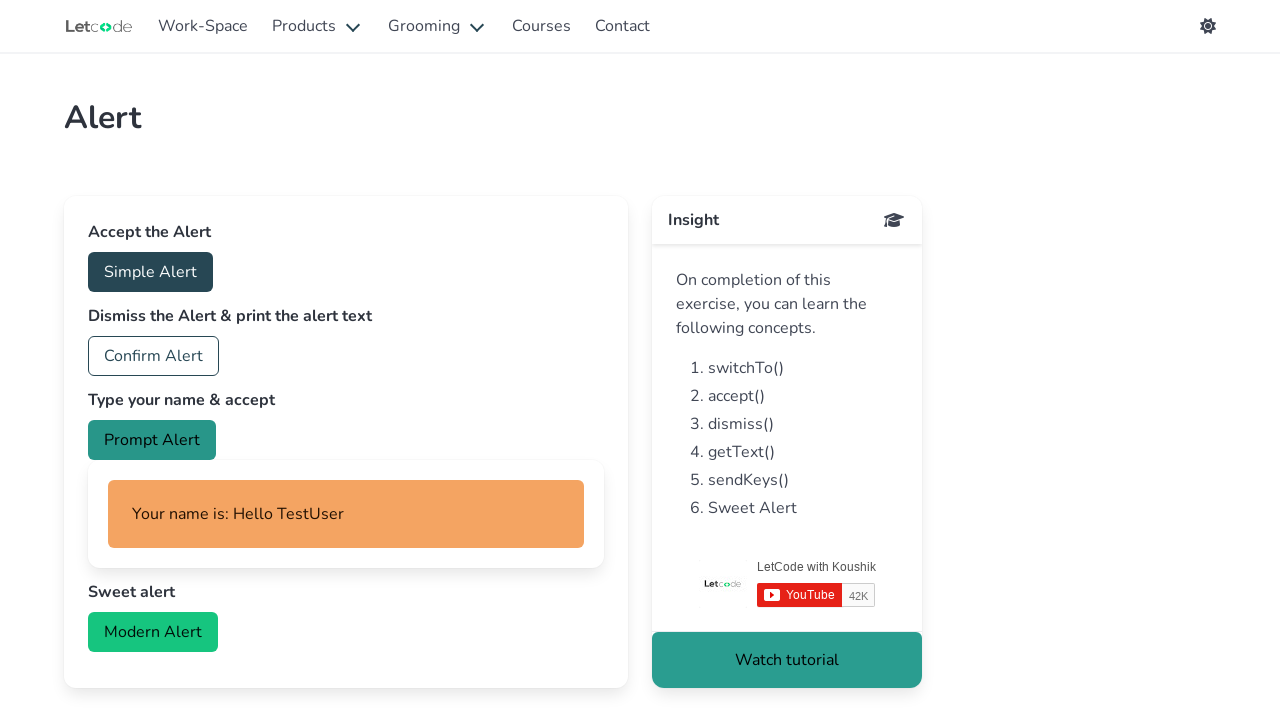

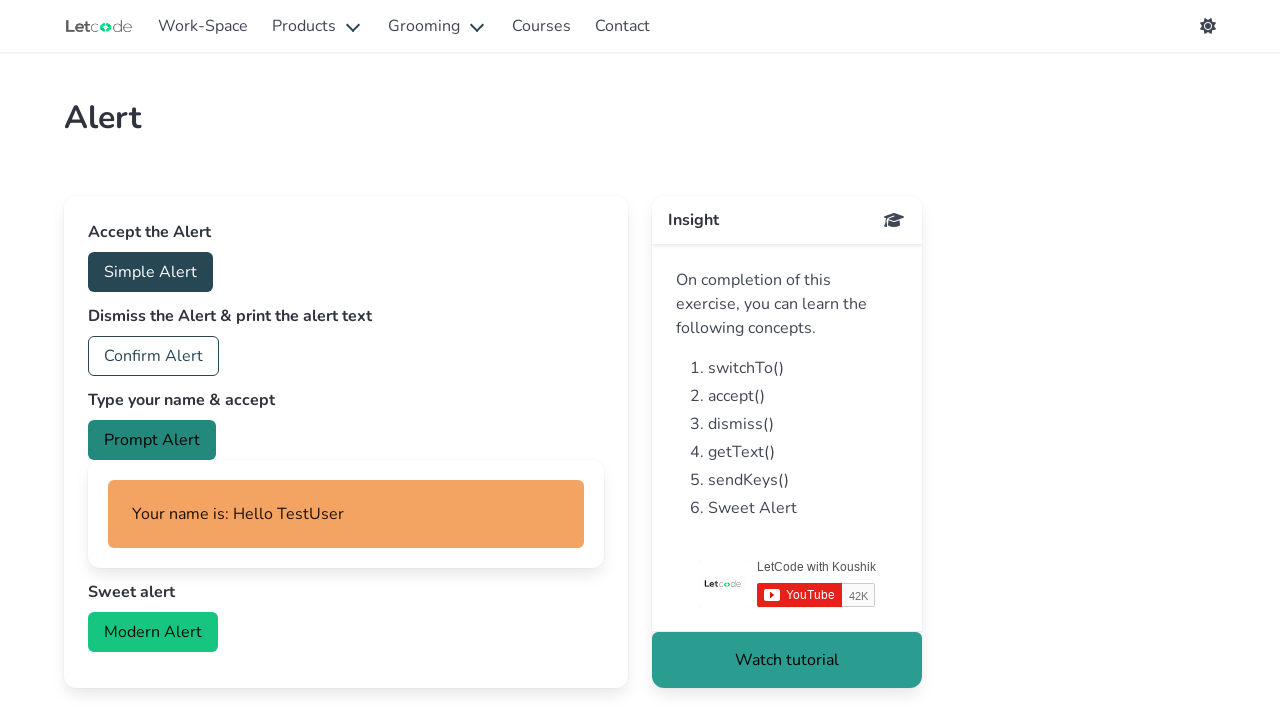